Demonstrates XPath parent-child navigation by locating button elements in the header using direct path and parent axis traversal, verifying the elements are accessible.

Starting URL: https://rahulshettyacademy.com/AutomationPractice/

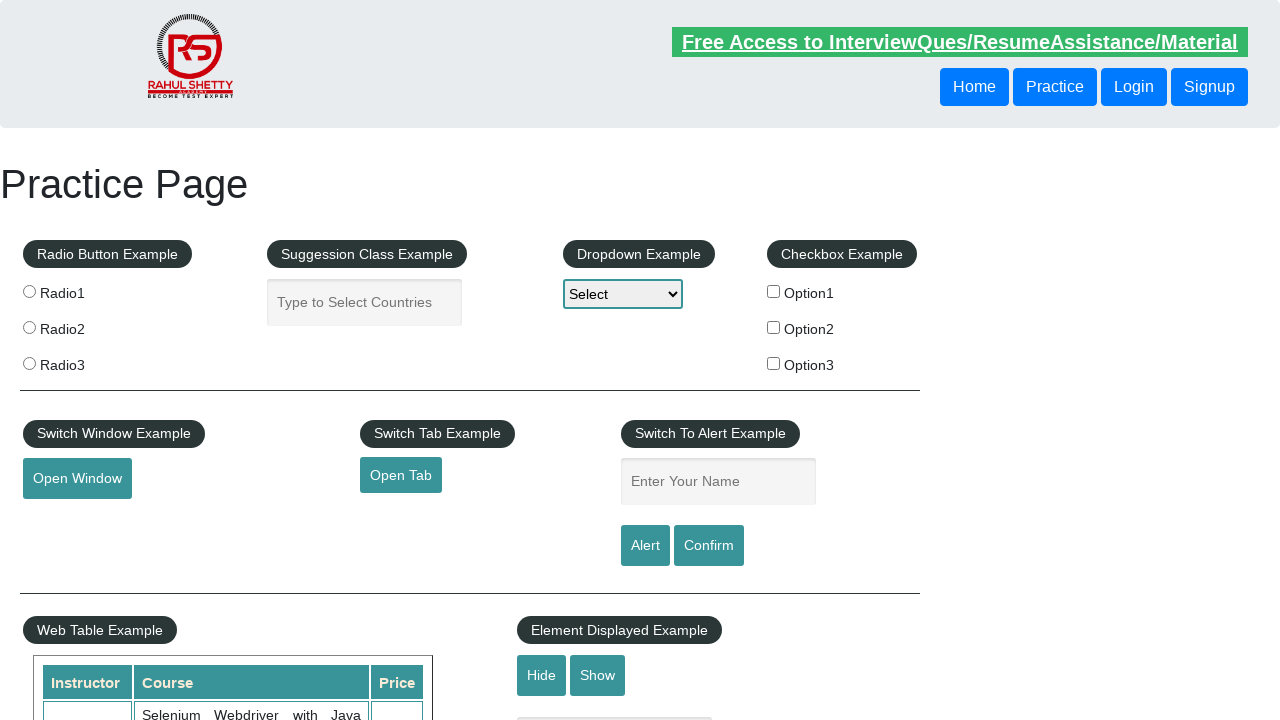

Located button element using direct XPath path //header/div/button[2]
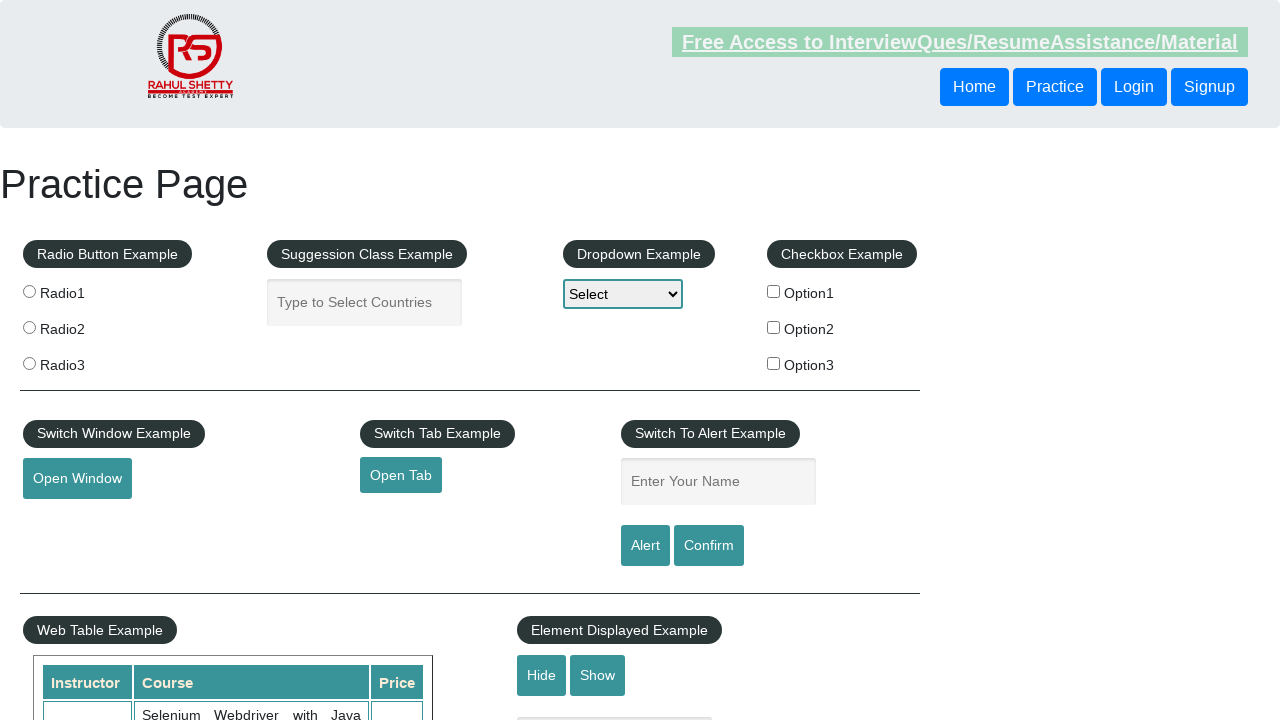

Verified button is visible using direct XPath locator
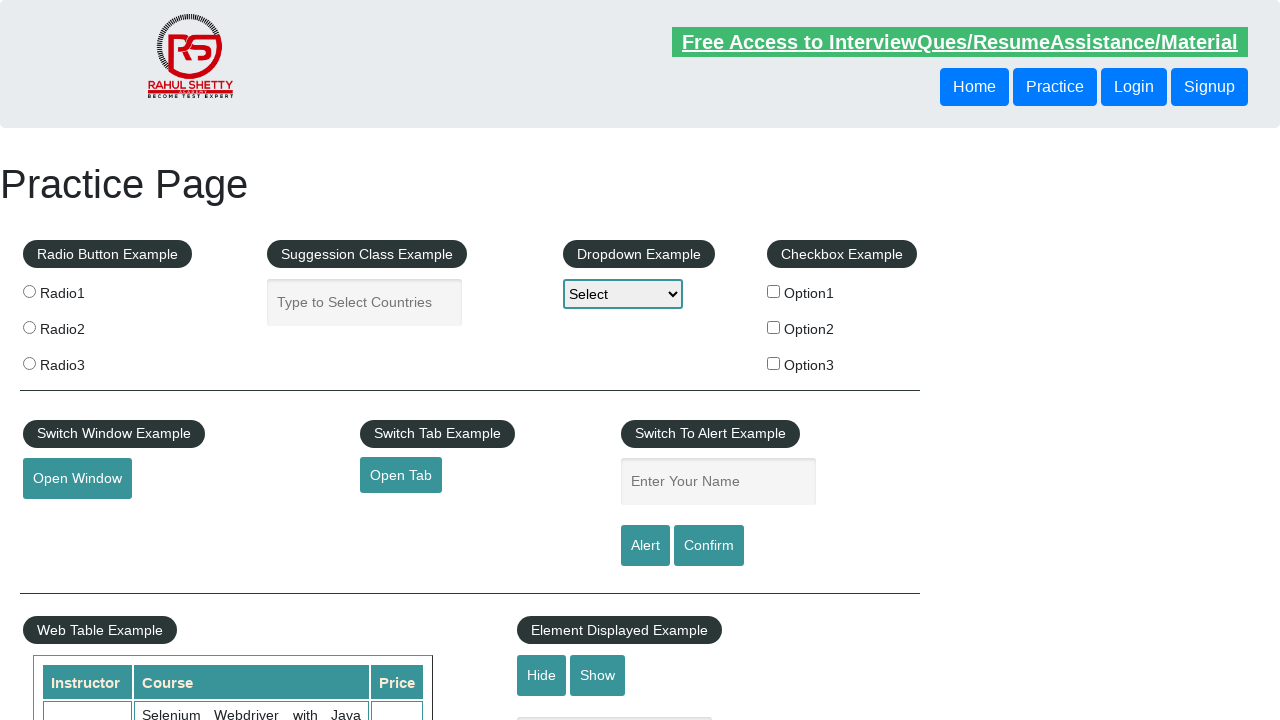

Located same button element using parent axis navigation XPath //header/div/button[1]/parent::div/button[2]
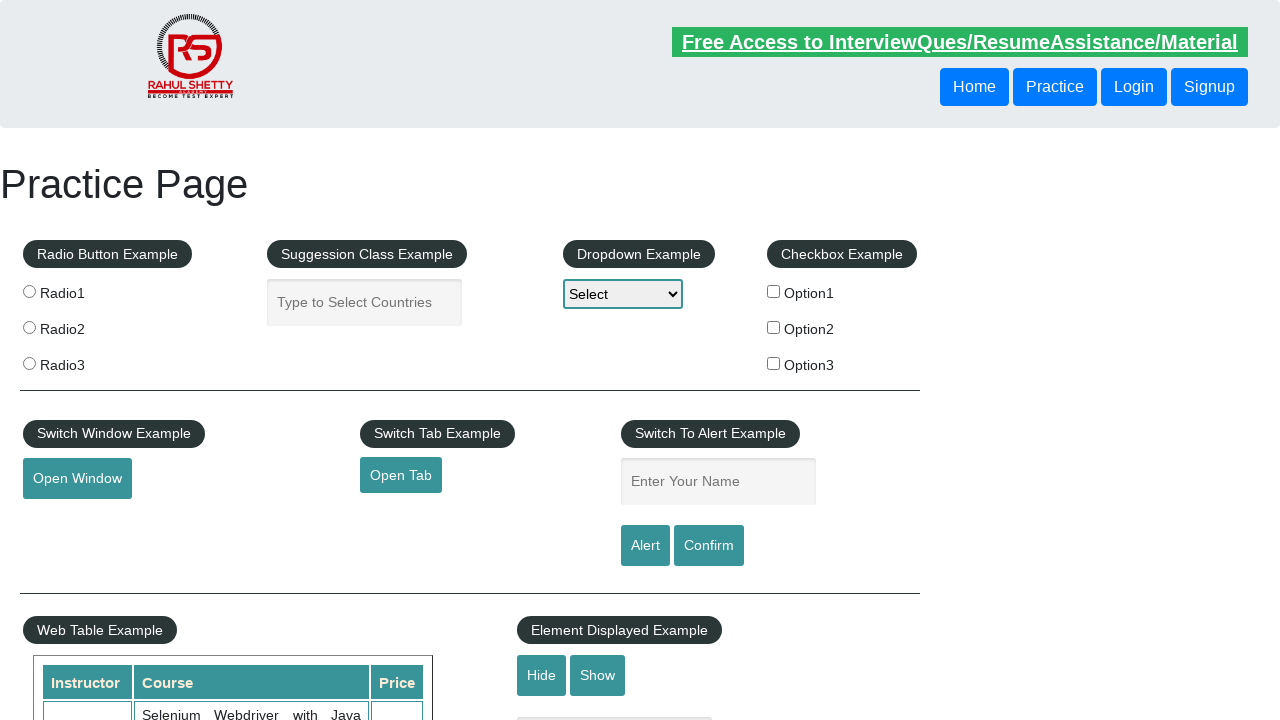

Verified button is visible using parent axis navigation locator
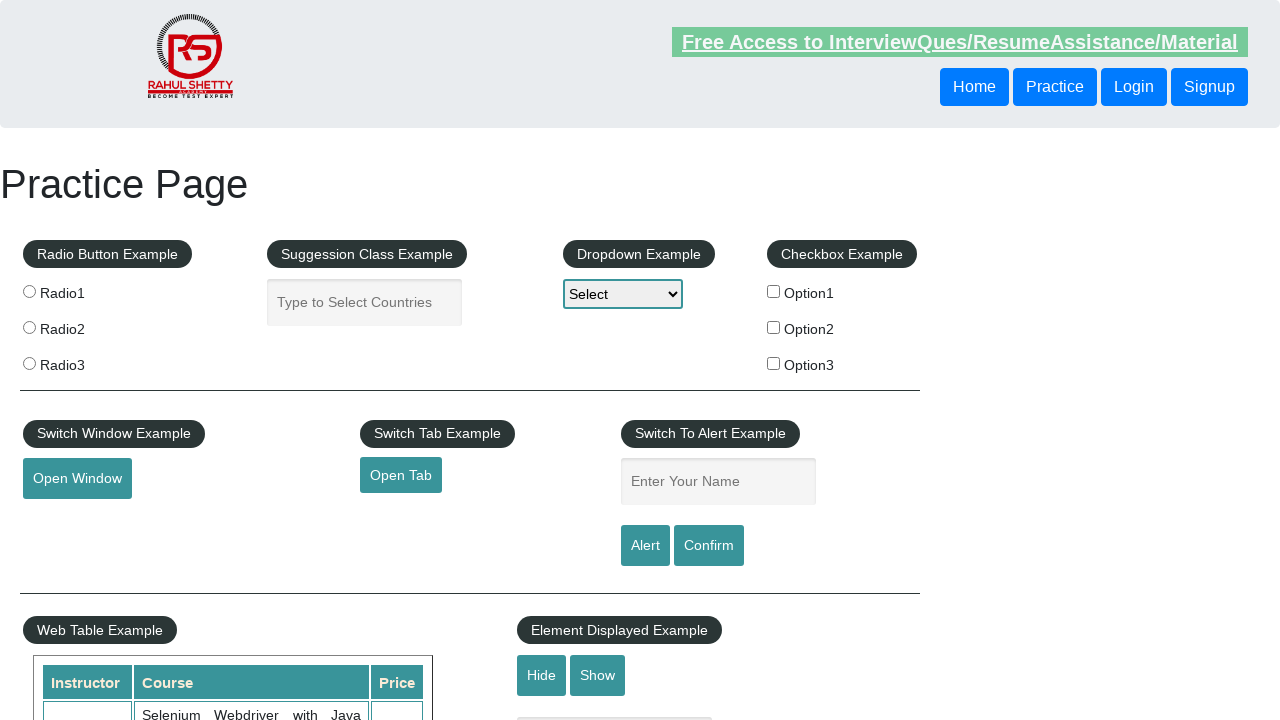

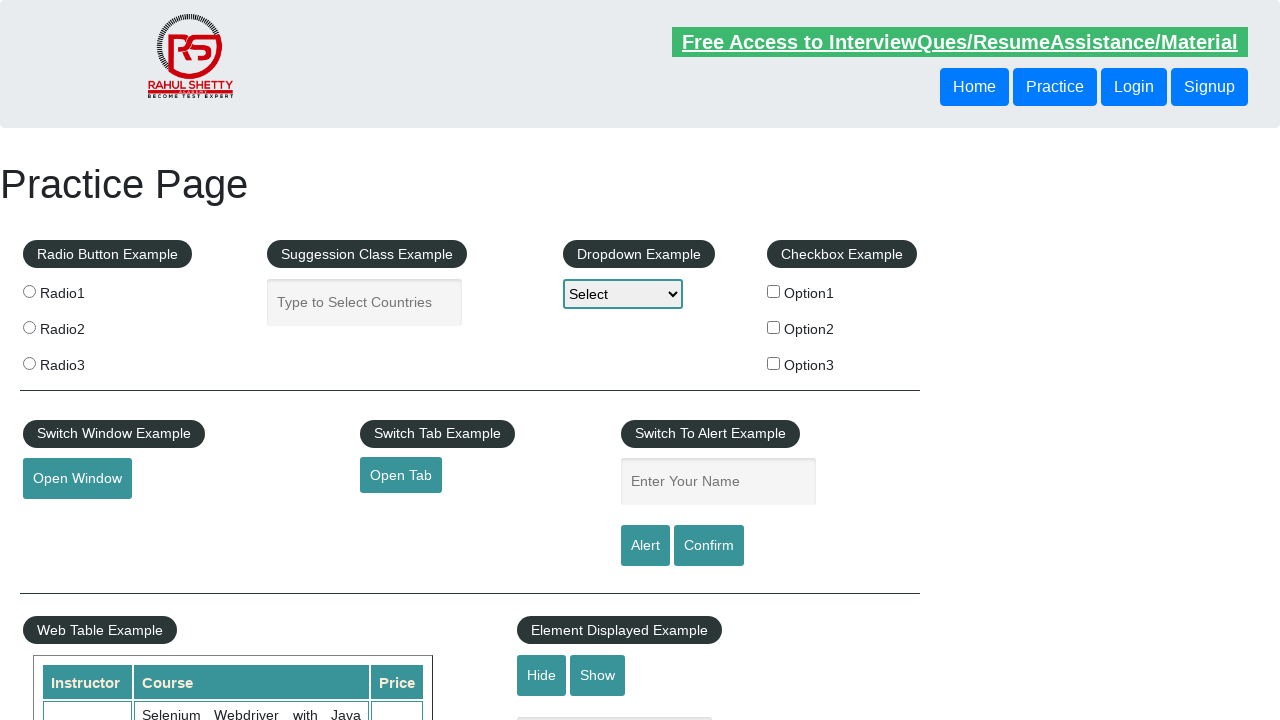